Tests checkbox selection functionality by clicking on a "friends and family" checkbox and verifying its selection state

Starting URL: https://rahulshettyacademy.com/dropdownsPractise/

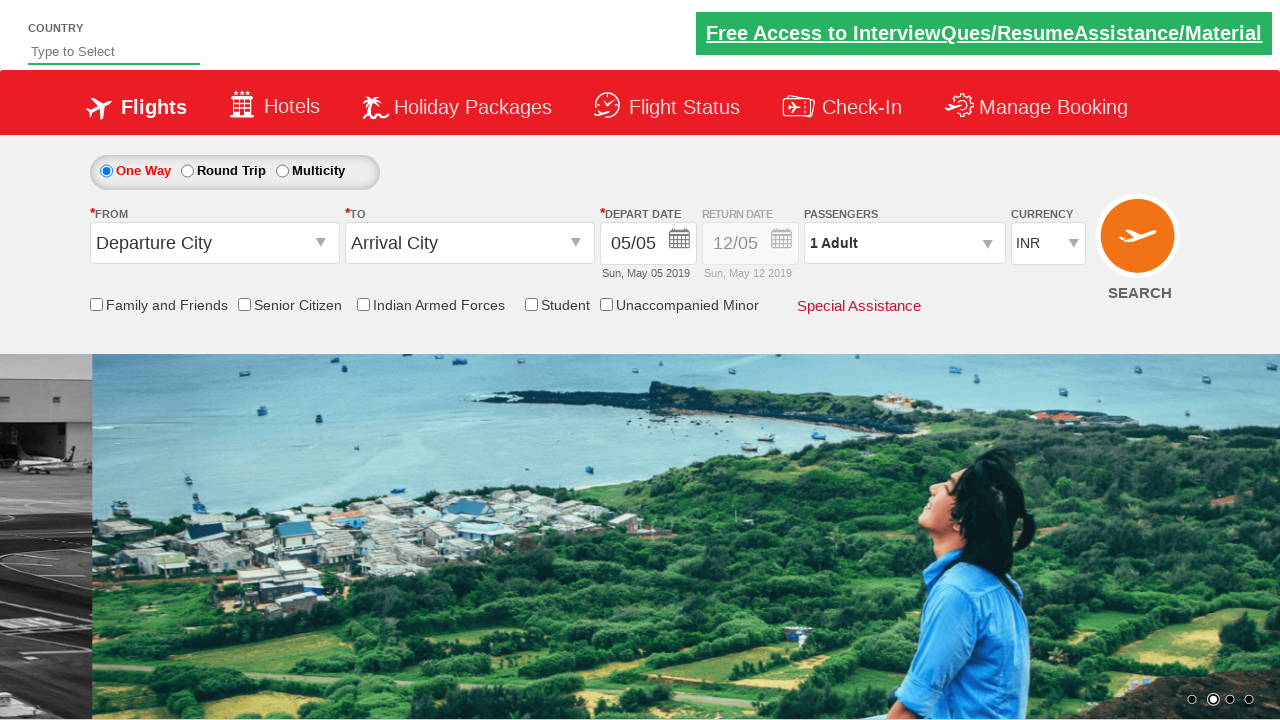

Located the 'friends and family' checkbox element
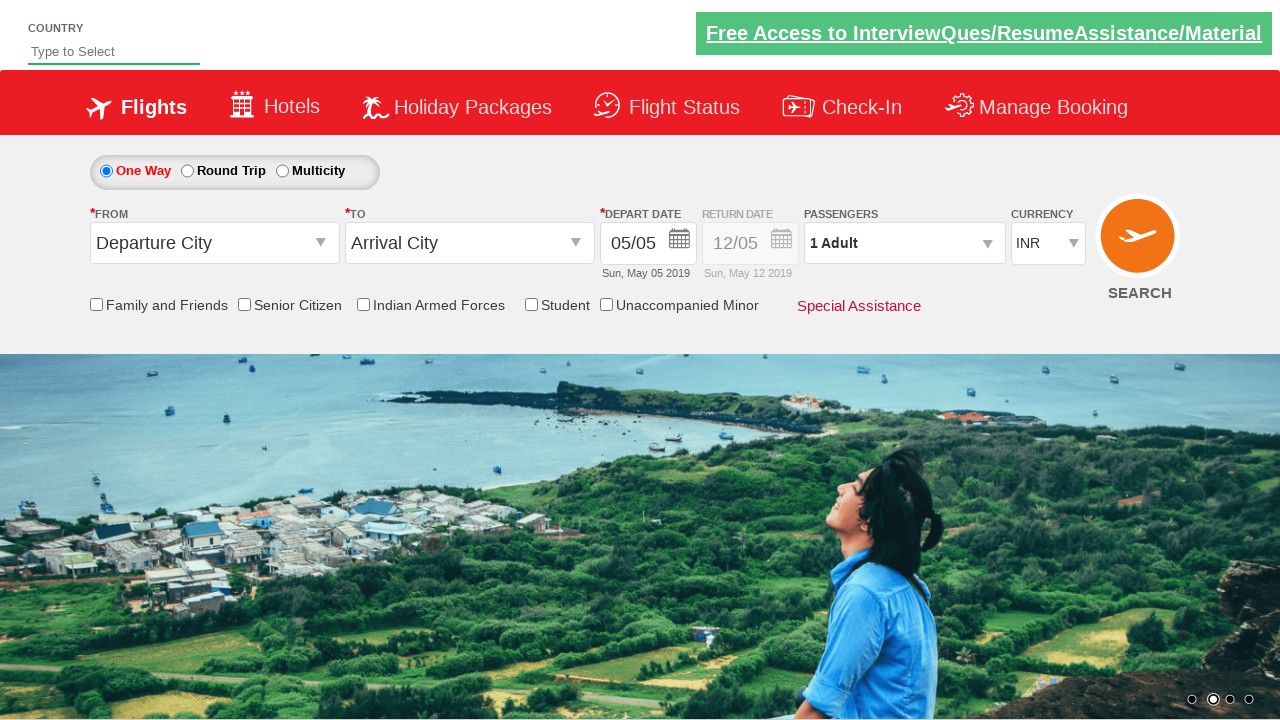

Clicked the 'friends and family' checkbox at (96, 304) on input[id*='friendsandfamily']
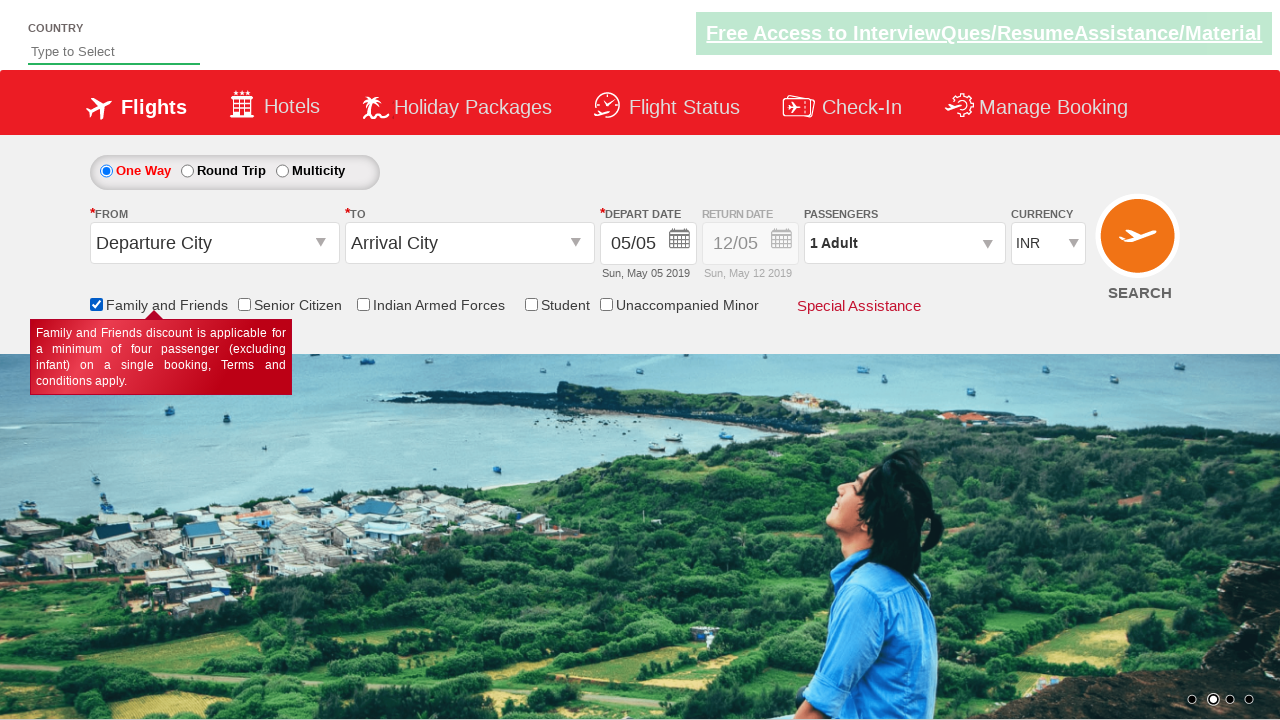

Verified that the 'friends and family' checkbox is now checked
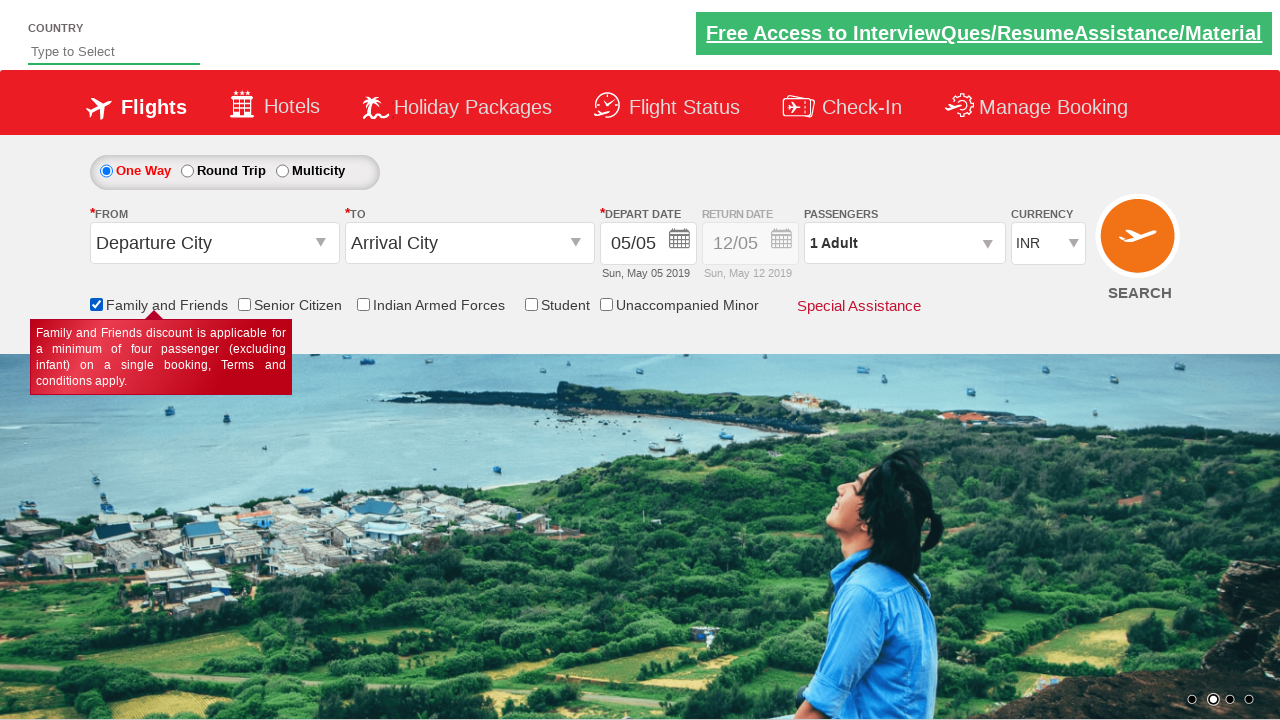

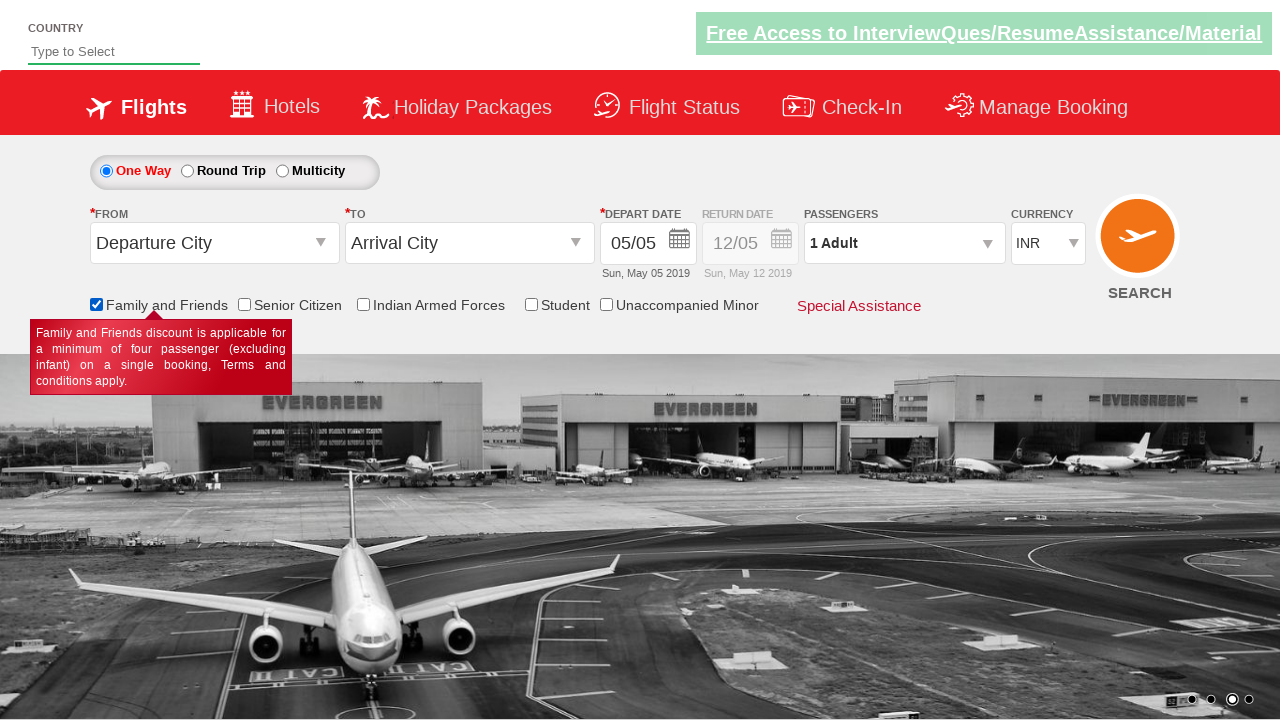